Navigates to a page with many elements and highlights a specific element by changing its border style using JavaScript execution, then reverts the style after a delay.

Starting URL: http://the-internet.herokuapp.com/large

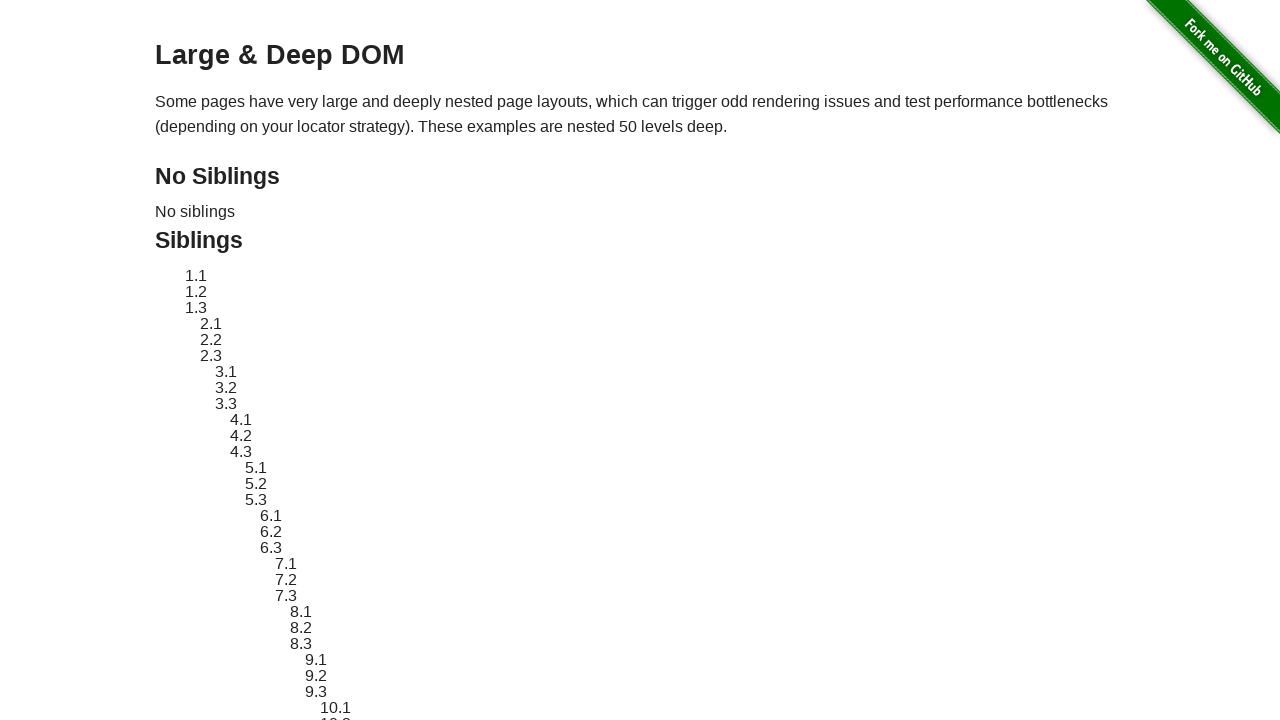

Navigated to page with many elements
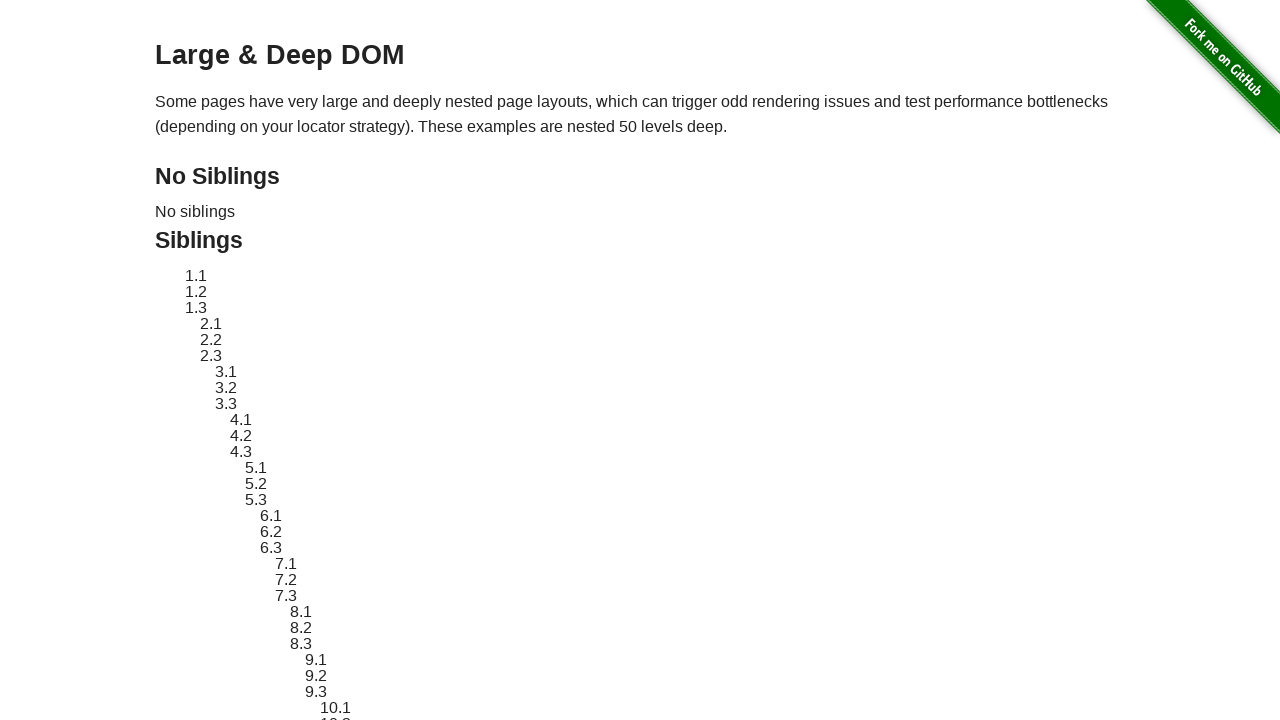

Located element with ID sibling-2.3
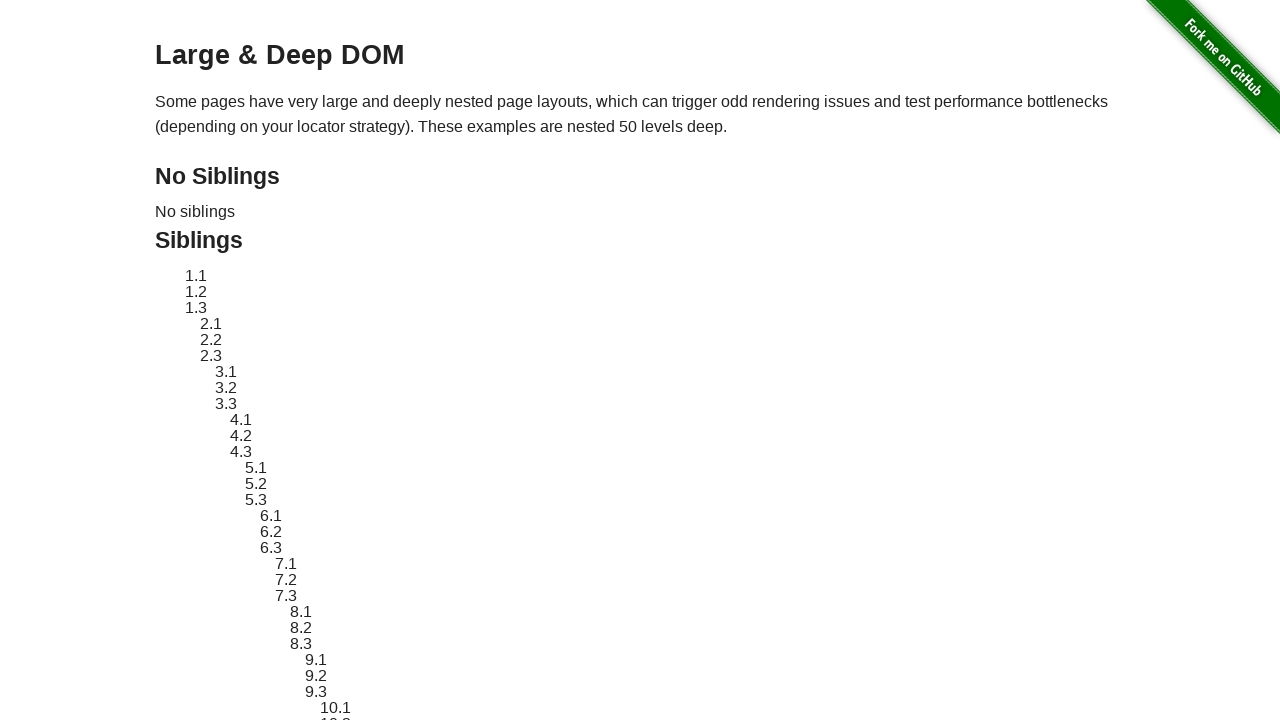

Element became visible
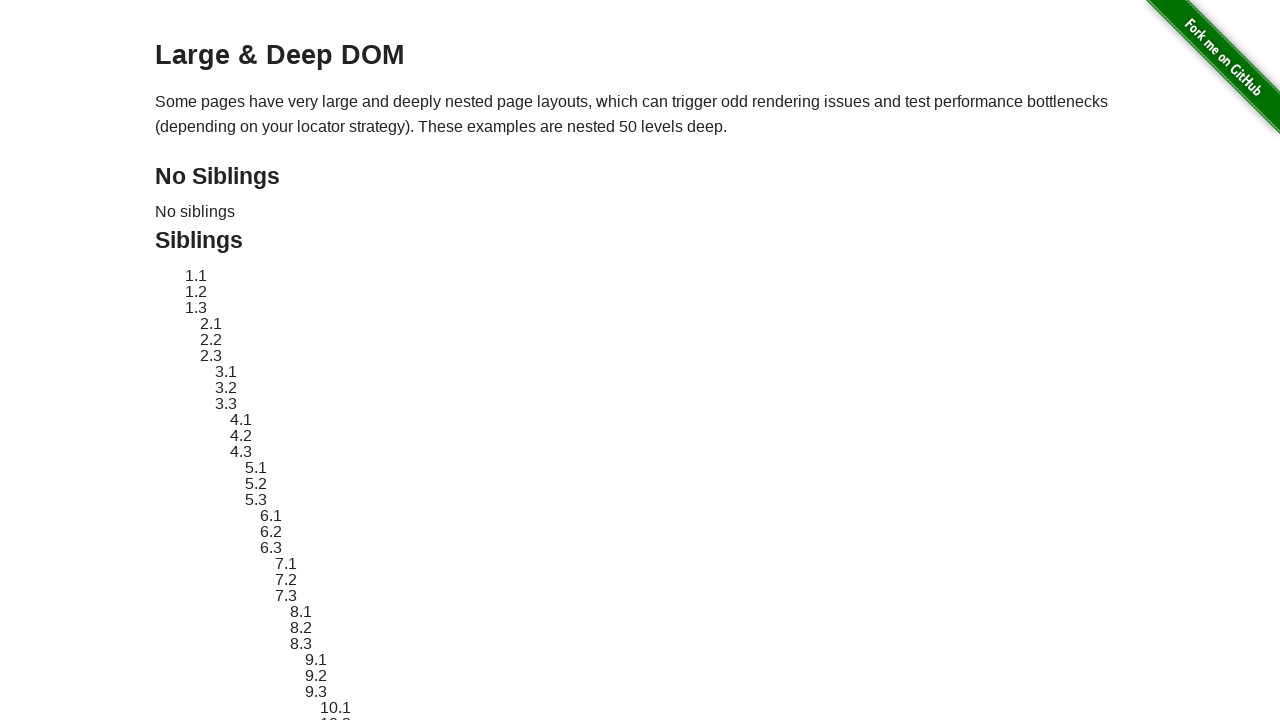

Retrieved original style attribute from element
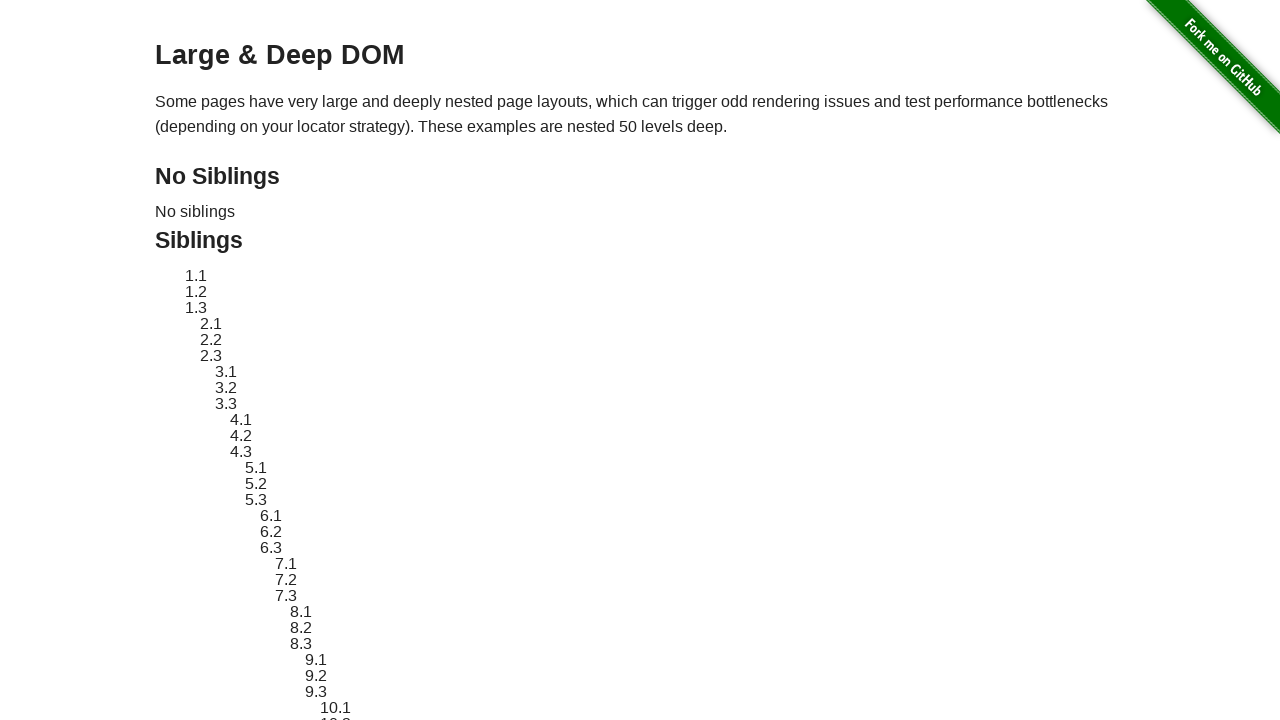

Applied red dashed border highlight to element
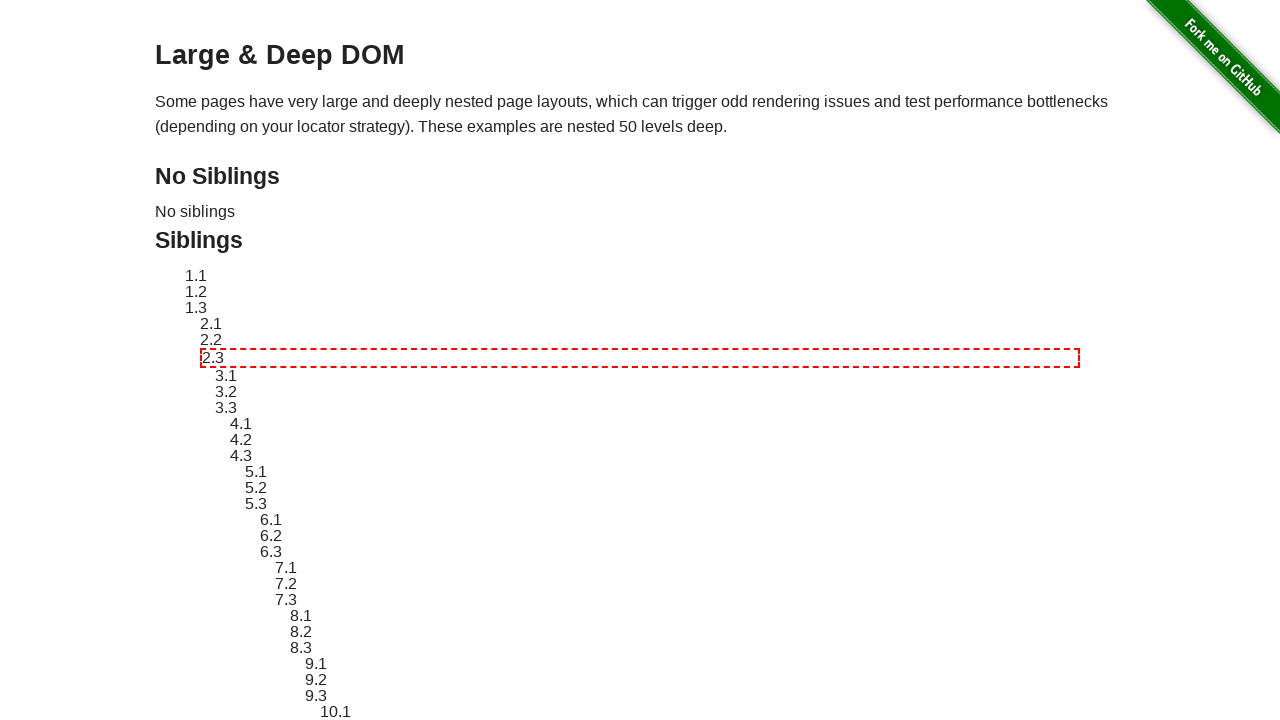

Waited 3 seconds to observe highlight effect
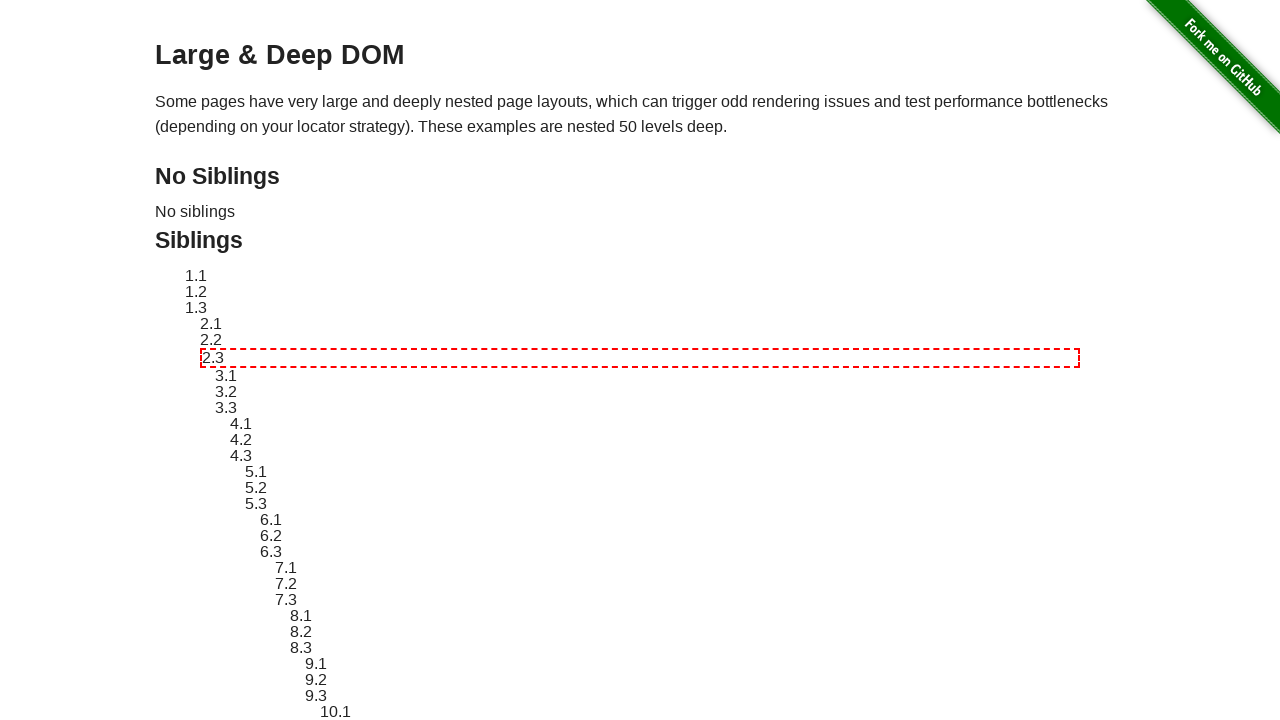

Reverted element style to original state
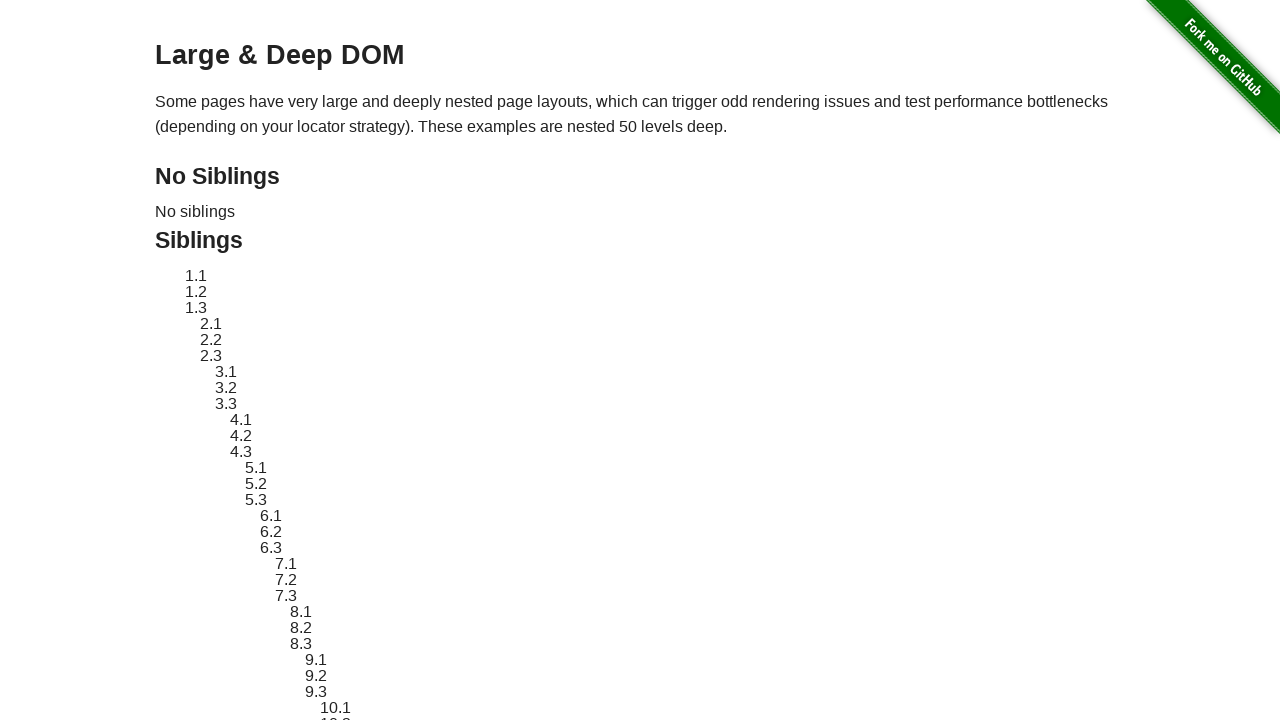

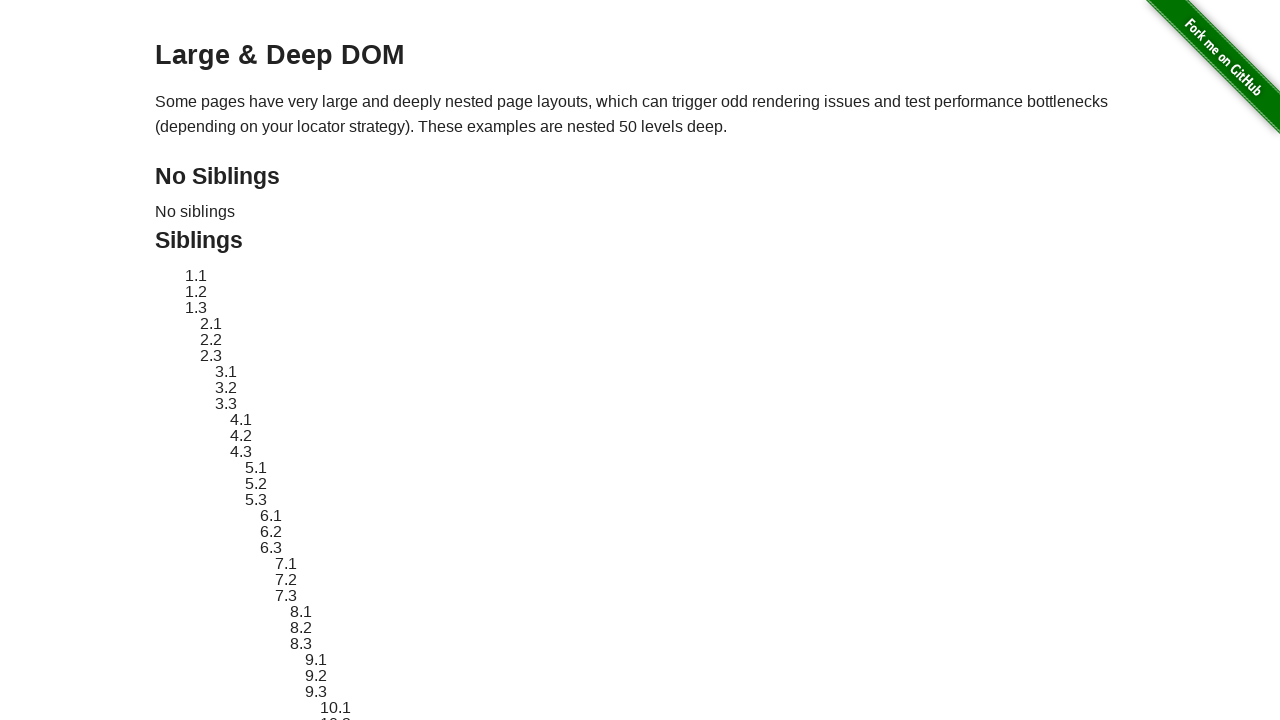